Tests JavaScript prompt alert handling by clicking the prompt button, entering text, and accepting the alert

Starting URL: https://the-internet.herokuapp.com/javascript_alerts

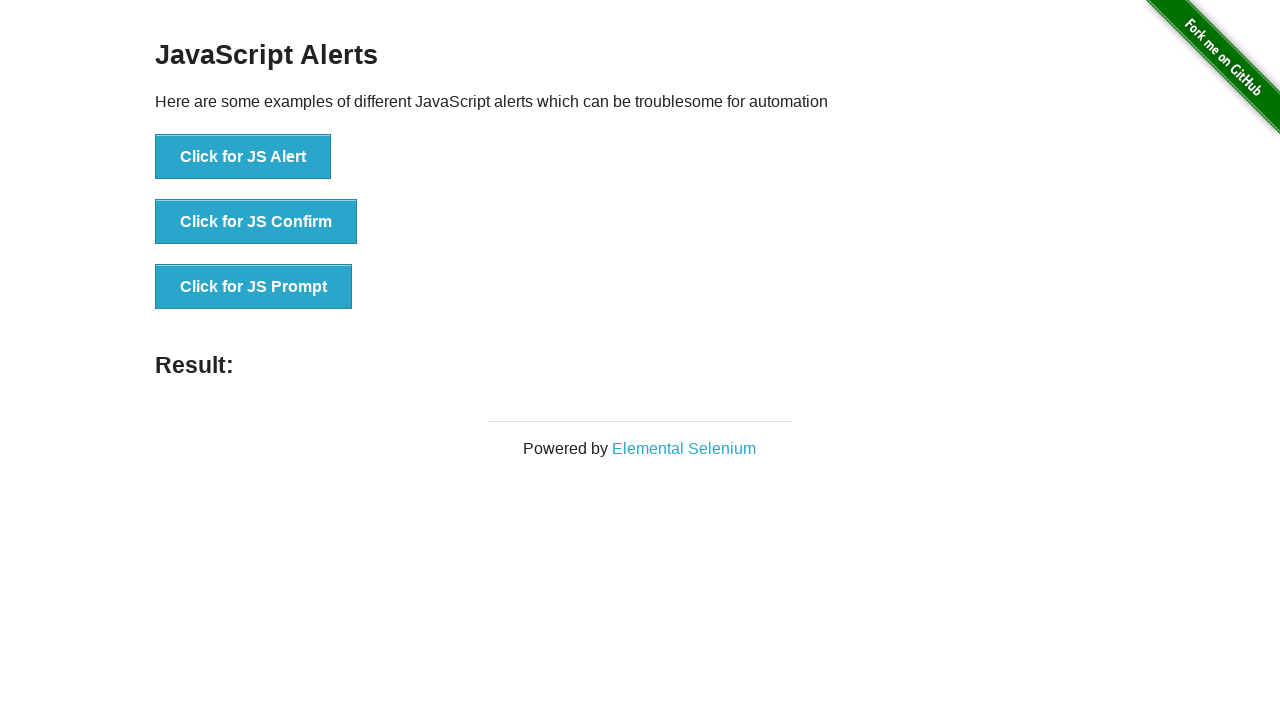

Clicked the 'Click for JS Prompt' button at (254, 287) on xpath=//button[text()='Click for JS Prompt']
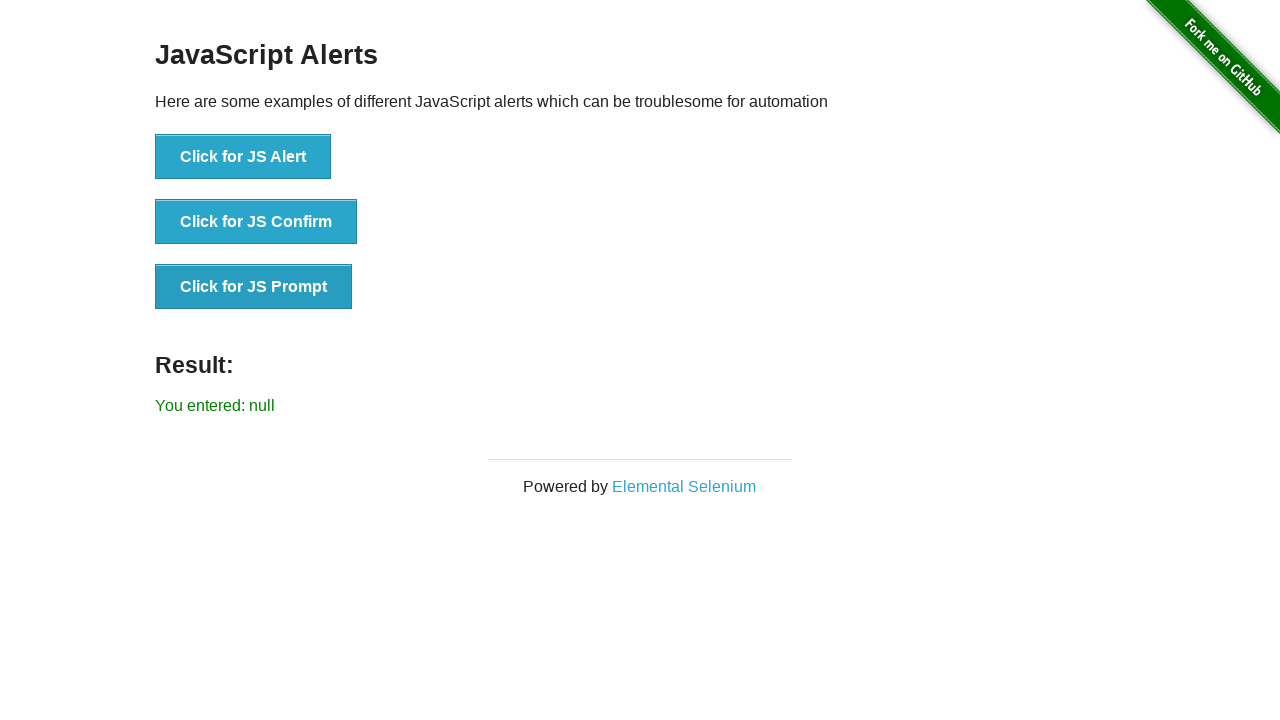

Set up dialog handler to accept prompt with text 'Prompt Alert'
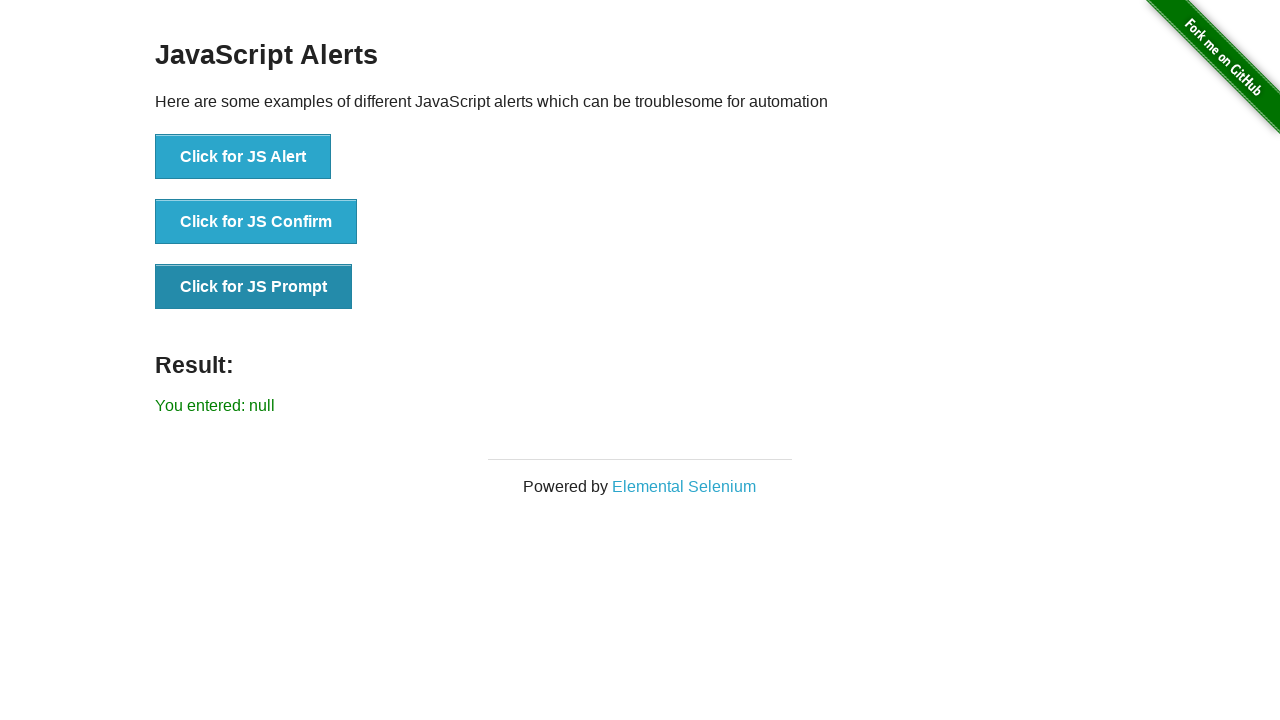

Waited for result element to load
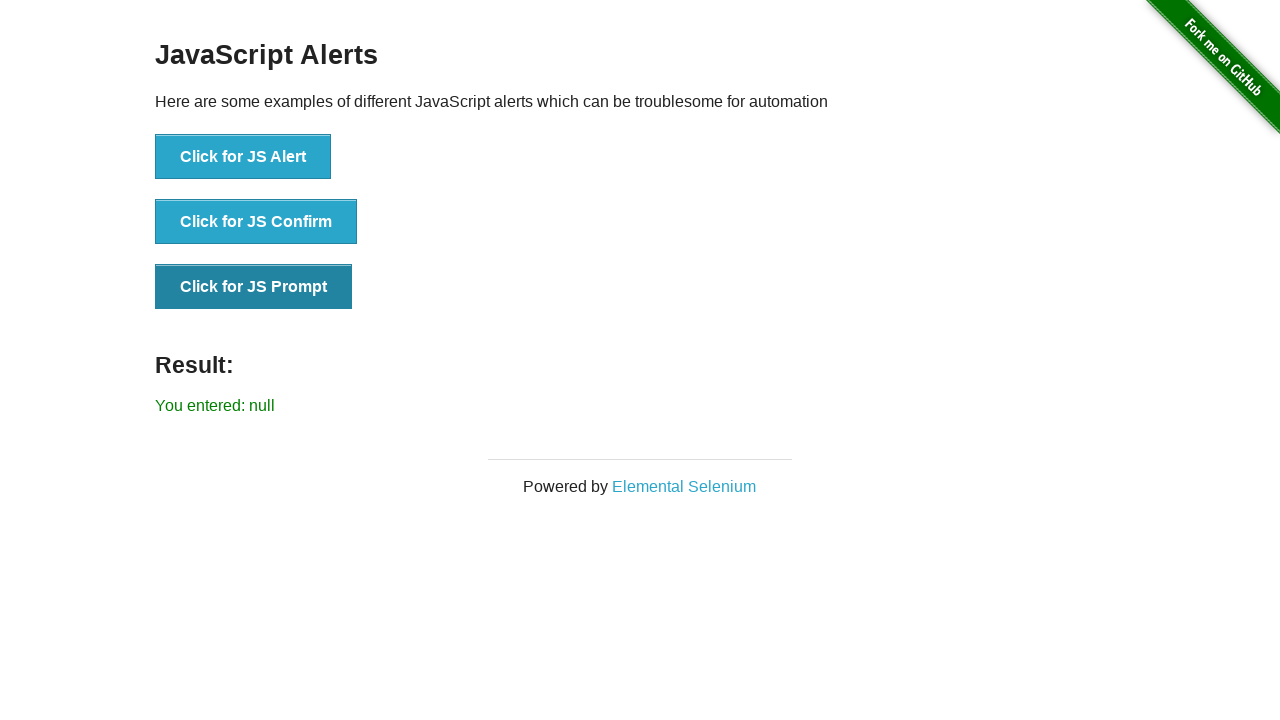

Located the result element
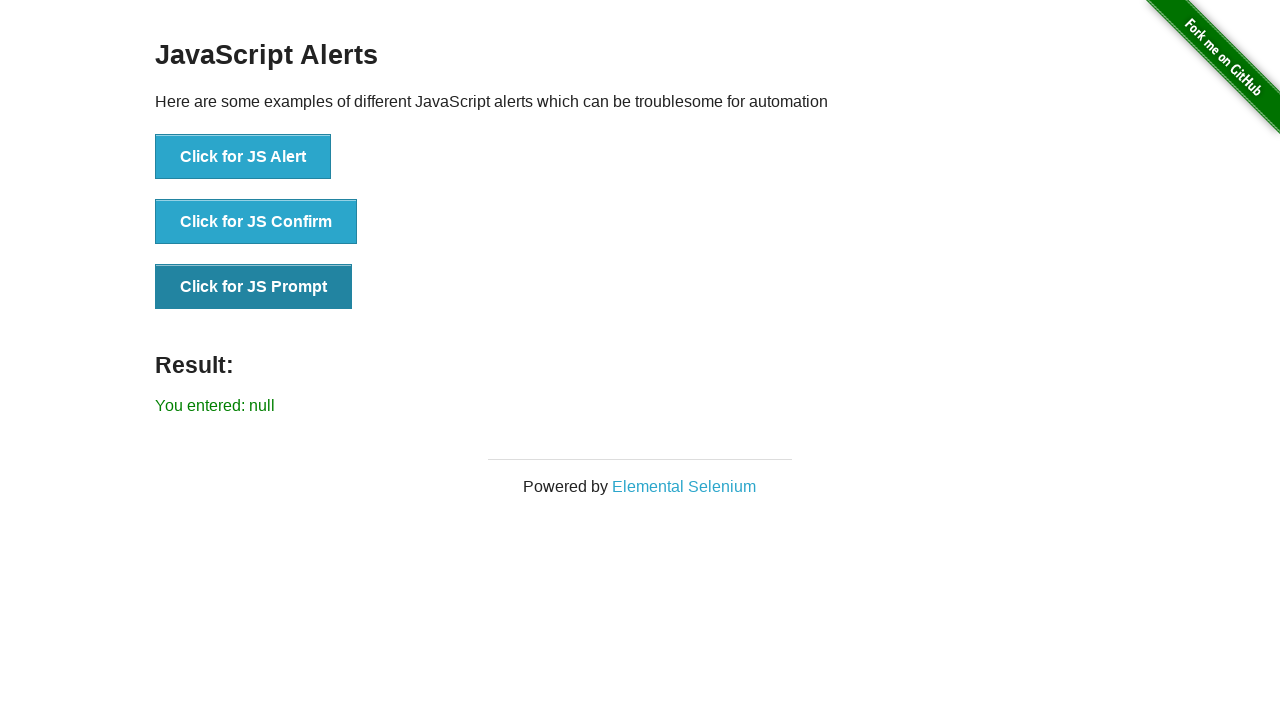

Retrieved and printed result text content
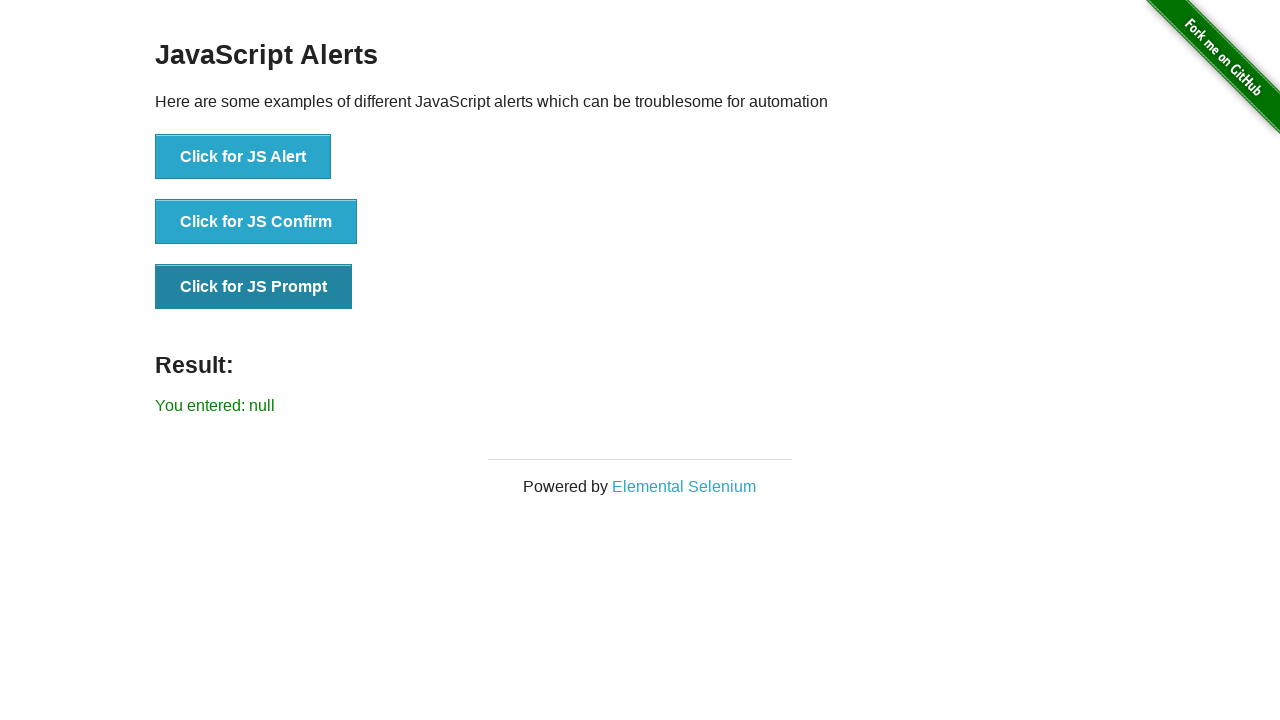

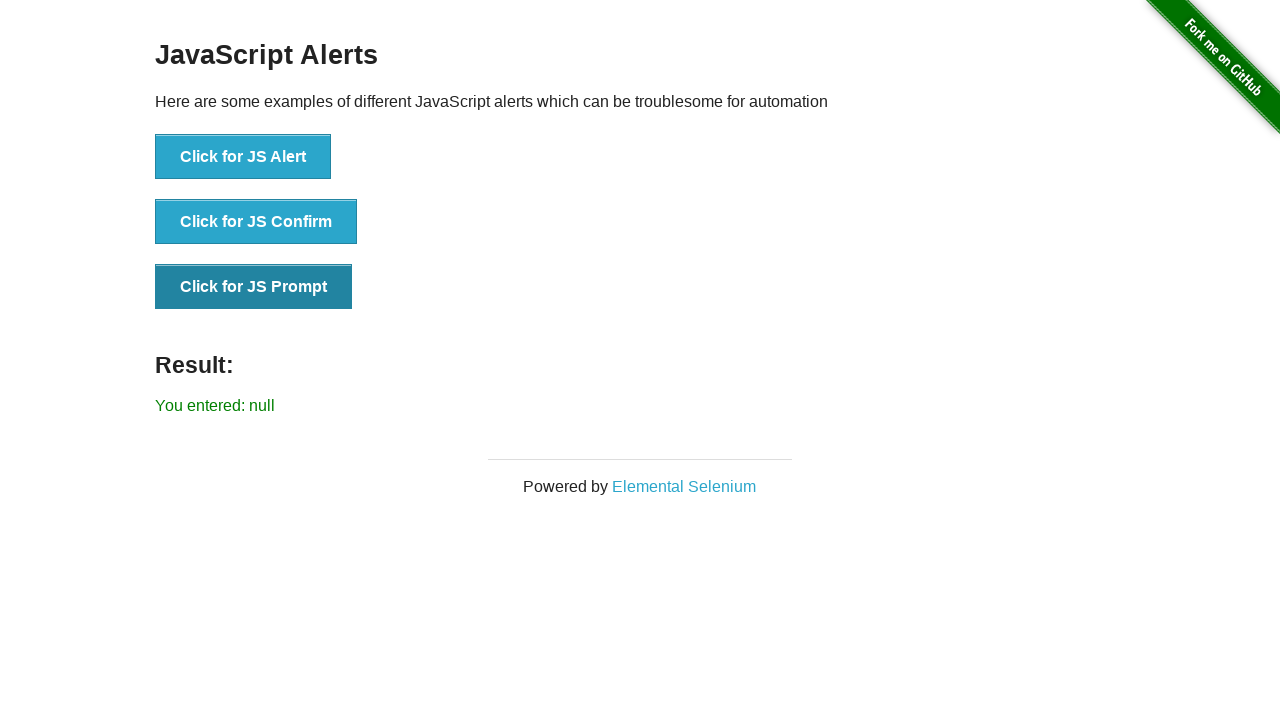